Tests form validation with incorrect date format (MM/YYYY/DD), expecting date error

Starting URL: https://elenarivero.github.io/ejercicio3/index.html

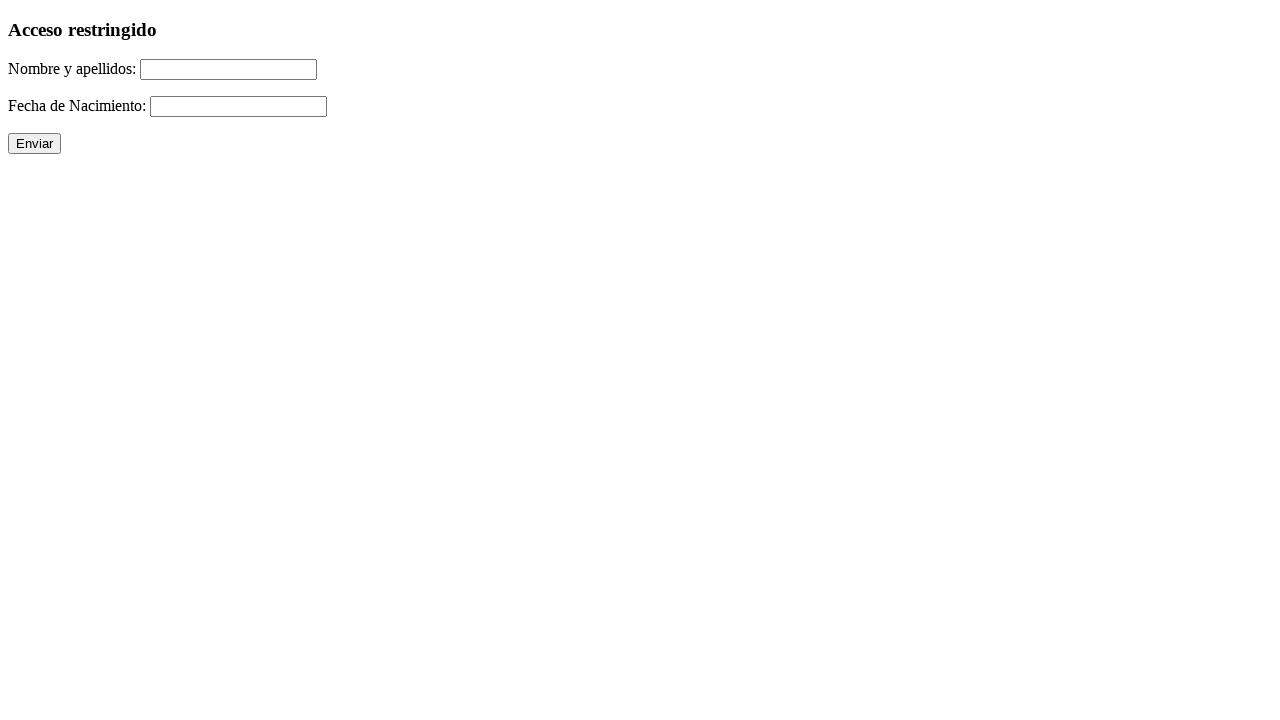

Filled name field with 'Jesus Garcia-Pereira' on #nomap
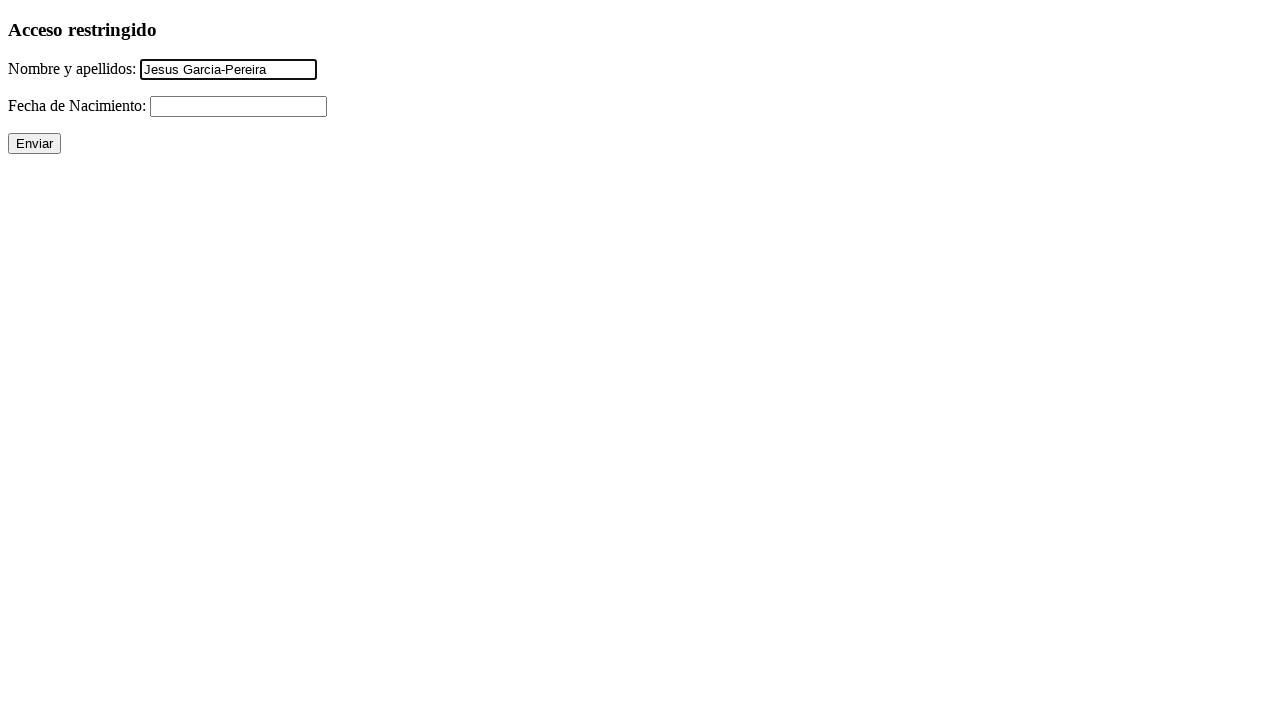

Filled date field with incorrect format '07/1990/21' (MM/YYYY/DD instead of MM/DD/YYYY) on #fecha
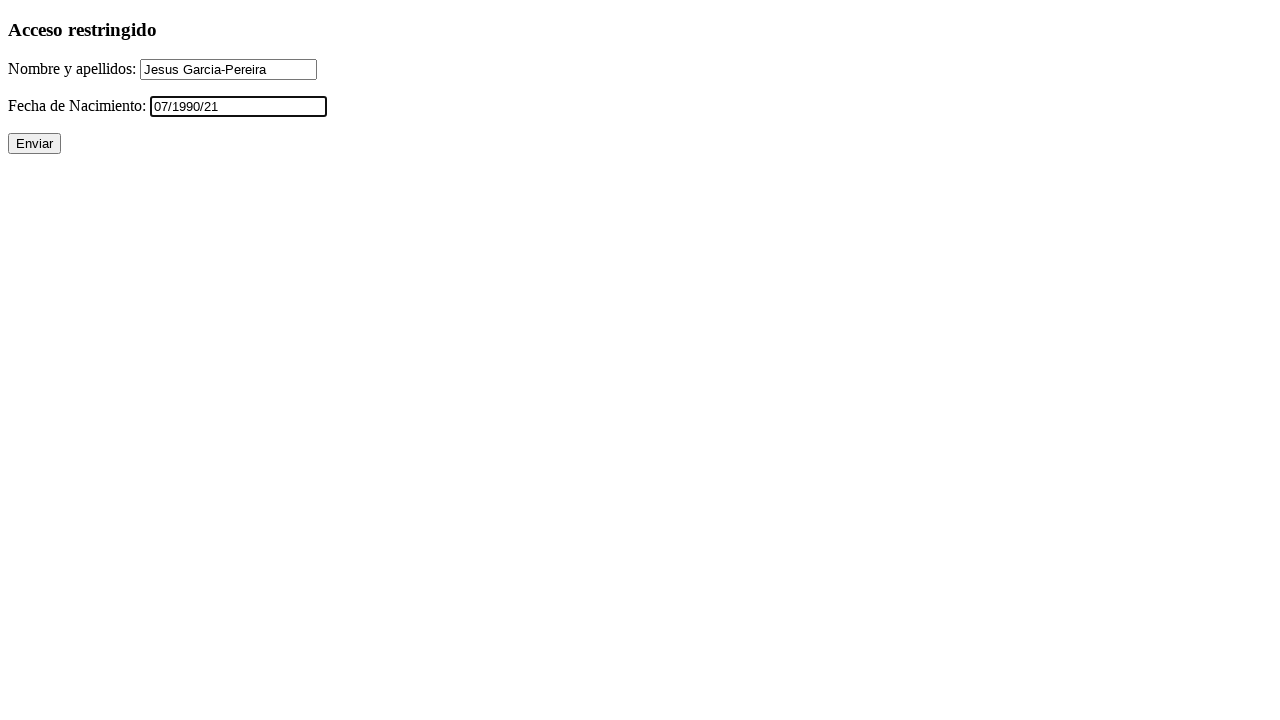

Clicked submit button to validate form at (34, 144) on input[value='Enviar']
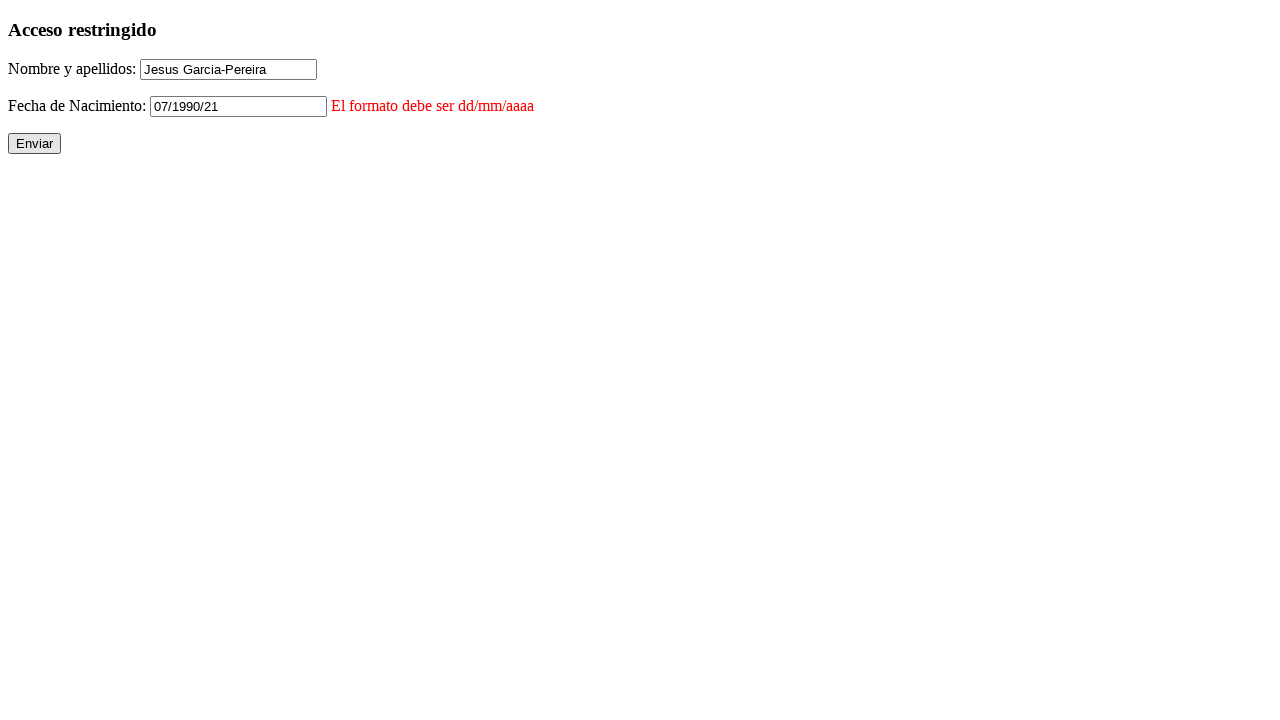

Date error message appeared as expected
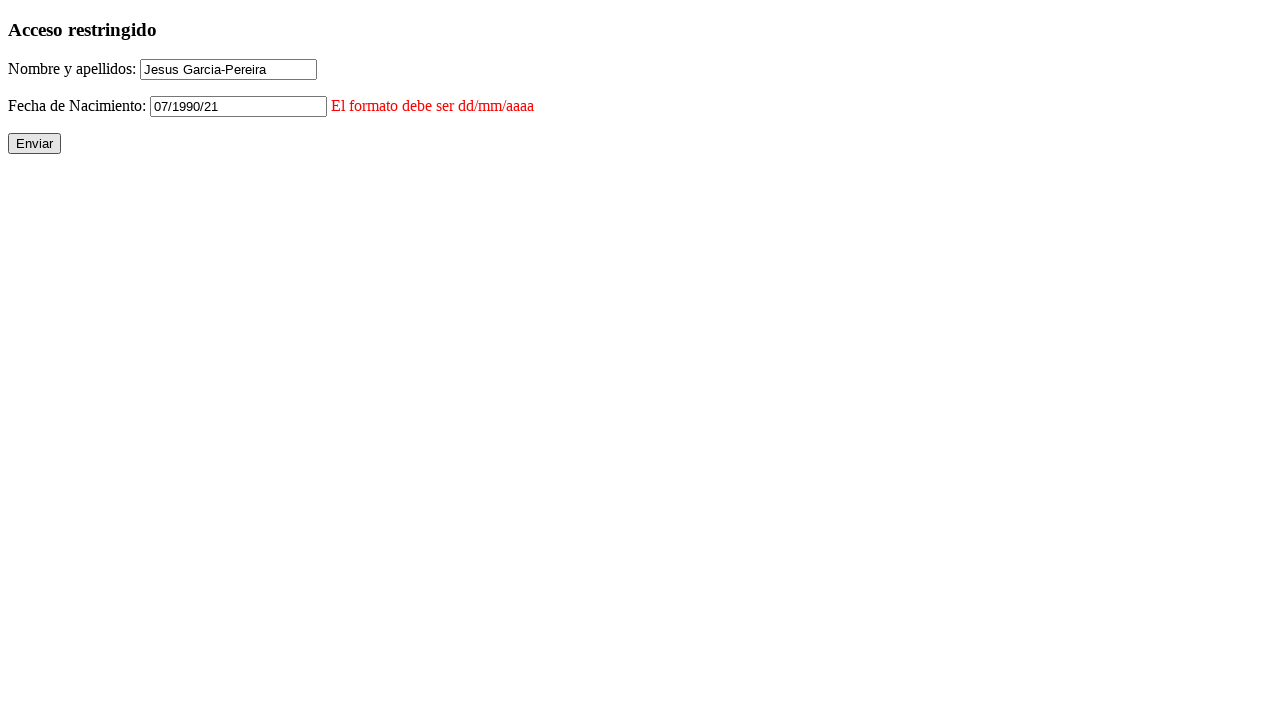

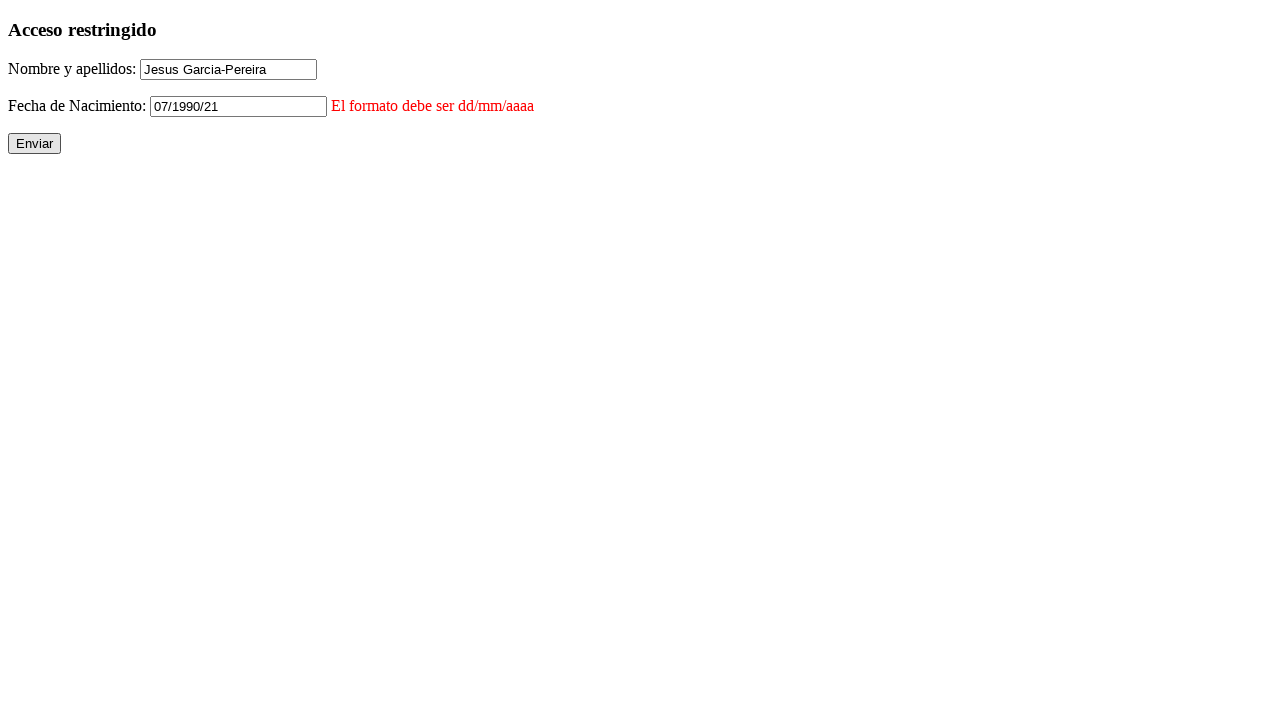